Tests dropdown menu interaction, navigation, and timed button alert handling on the Omayo blog testing site

Starting URL: https://omayo.blogspot.com/

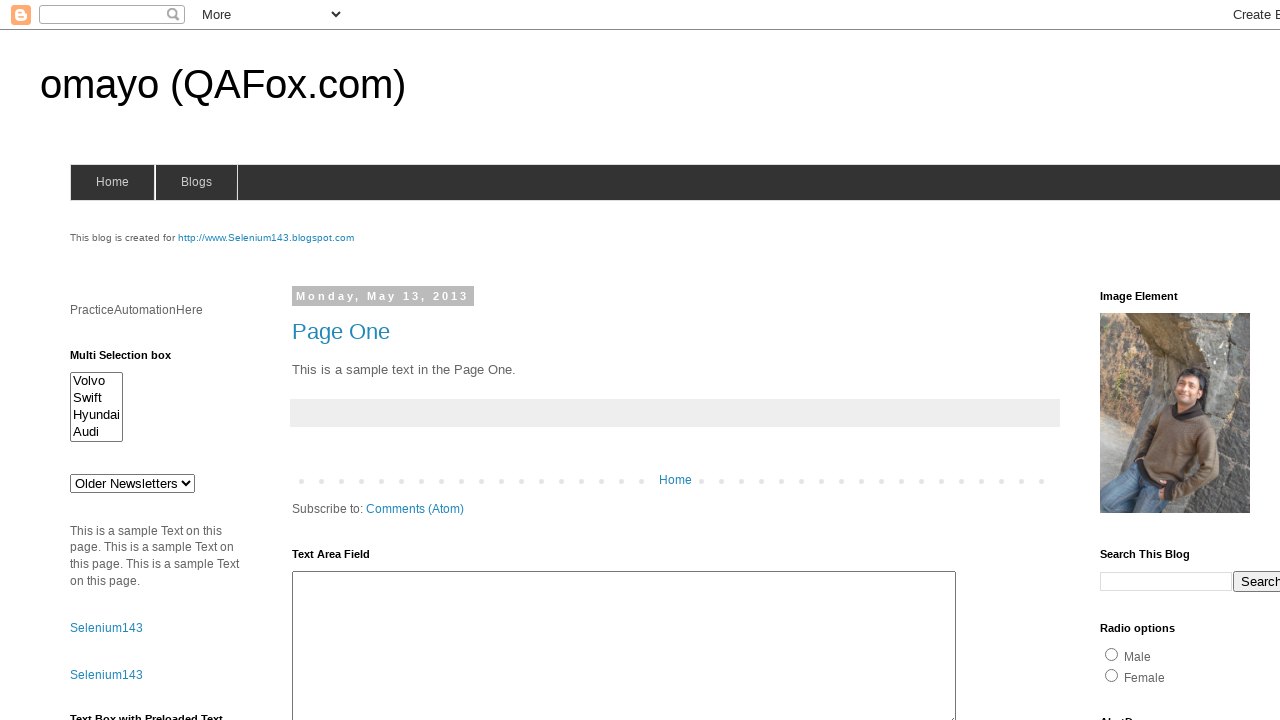

Clicked Dropdown button to reveal menu at (1227, 360) on button:text('Dropdown')
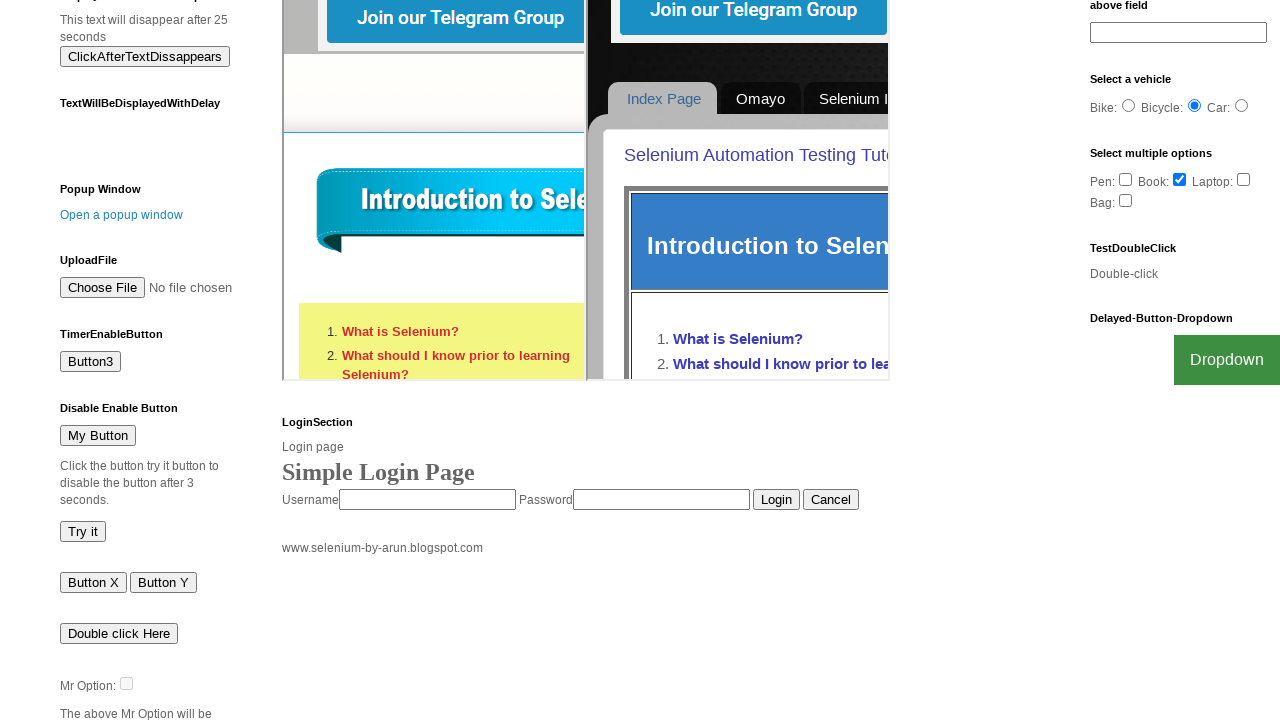

Clicked Facebook link from dropdown menu at (1200, 700) on a:text('Facebook')
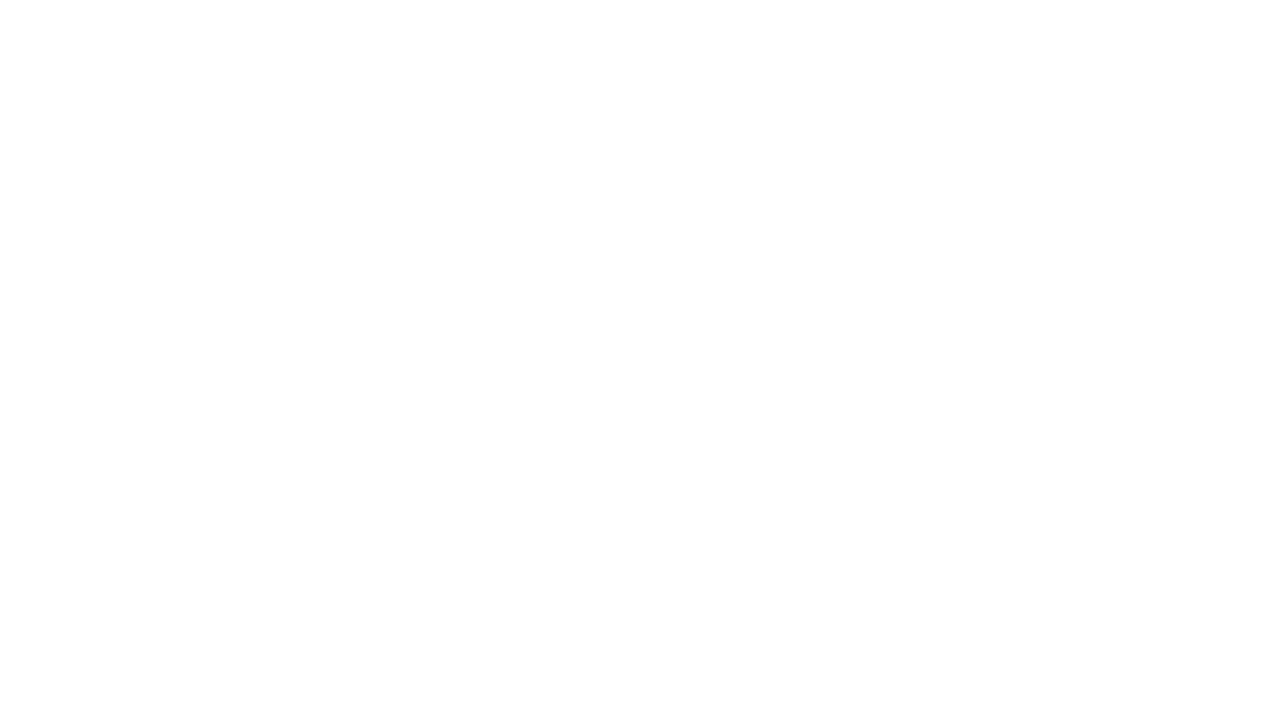

Navigated back to original page
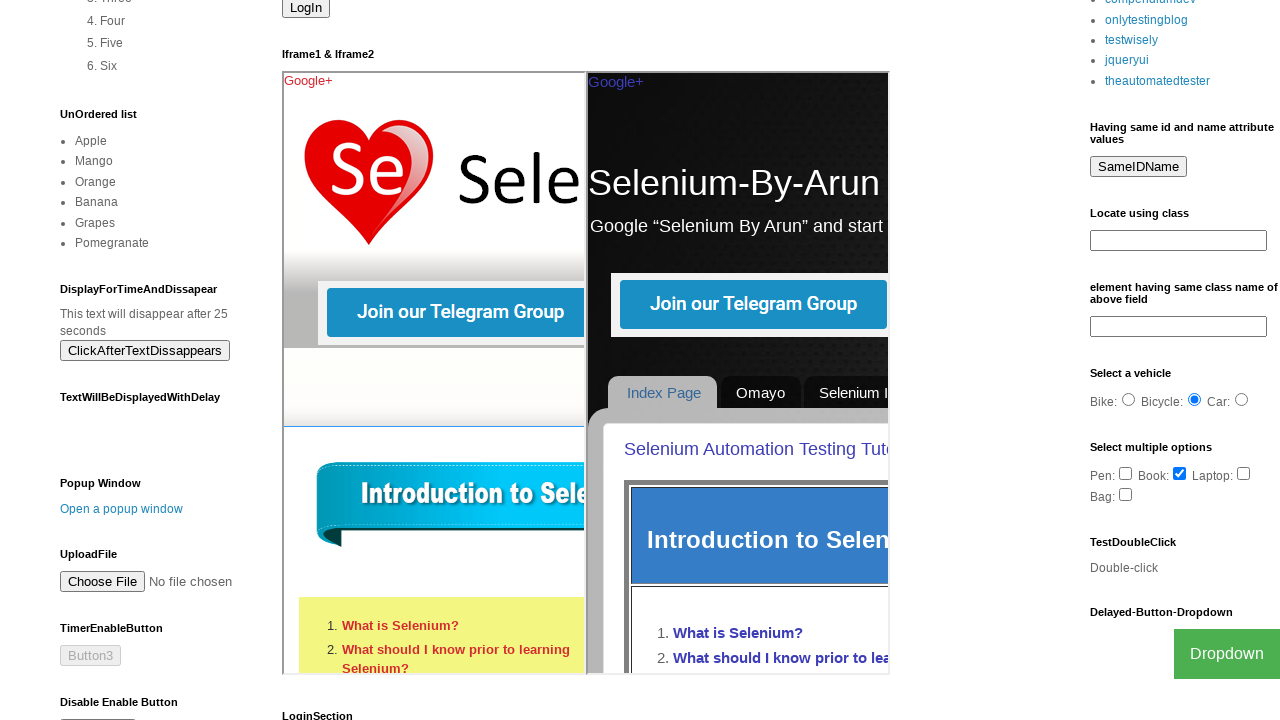

Timer button became visible
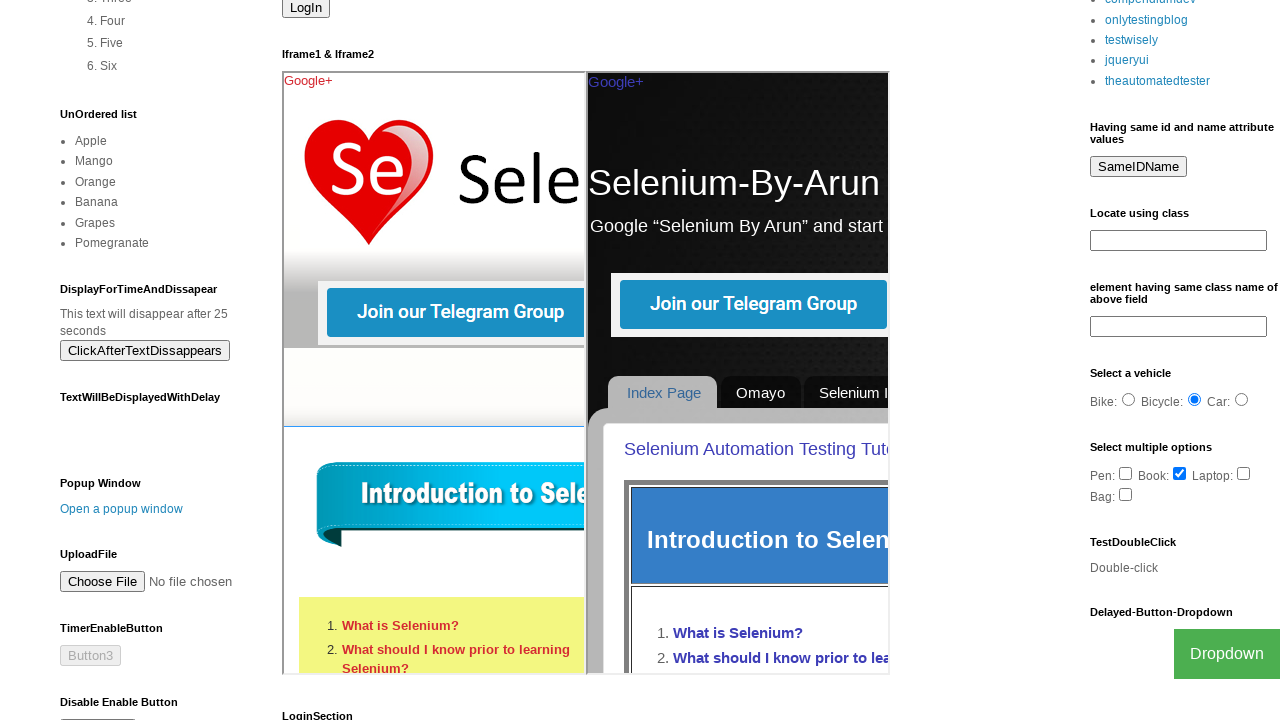

Clicked timer button at (100, 710) on #timerButton
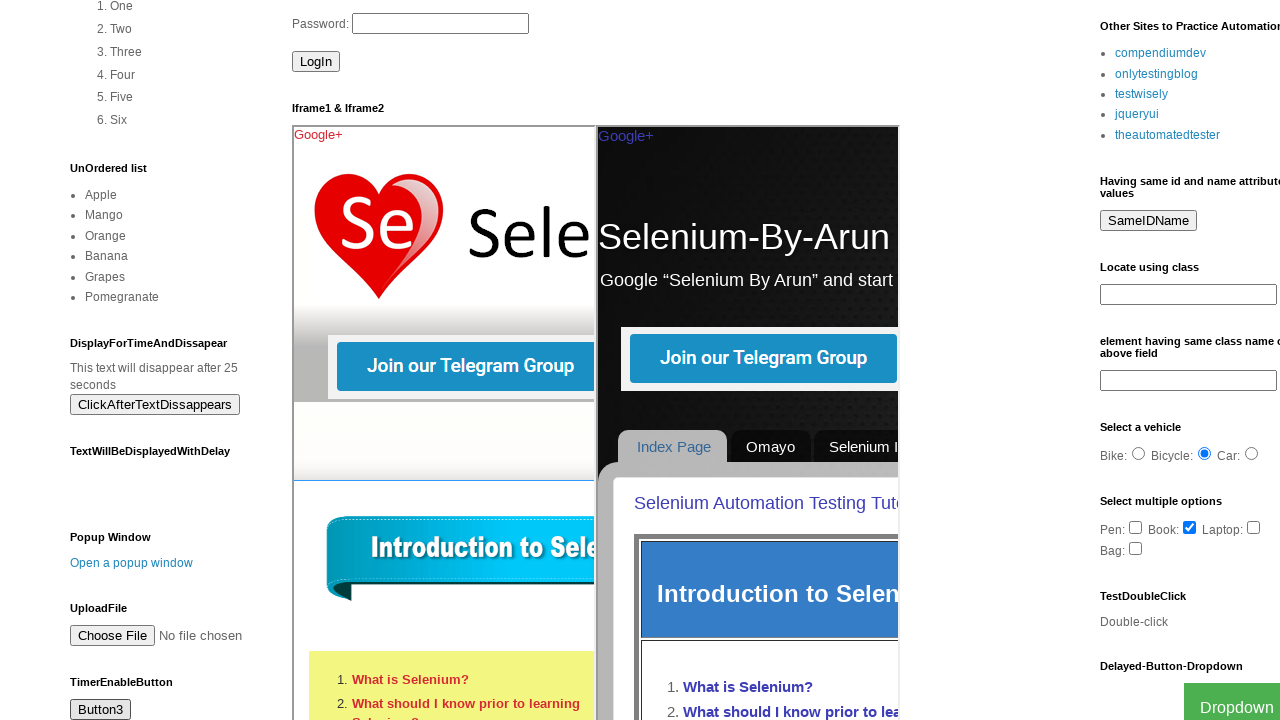

Set up alert dialog handler to accept alerts
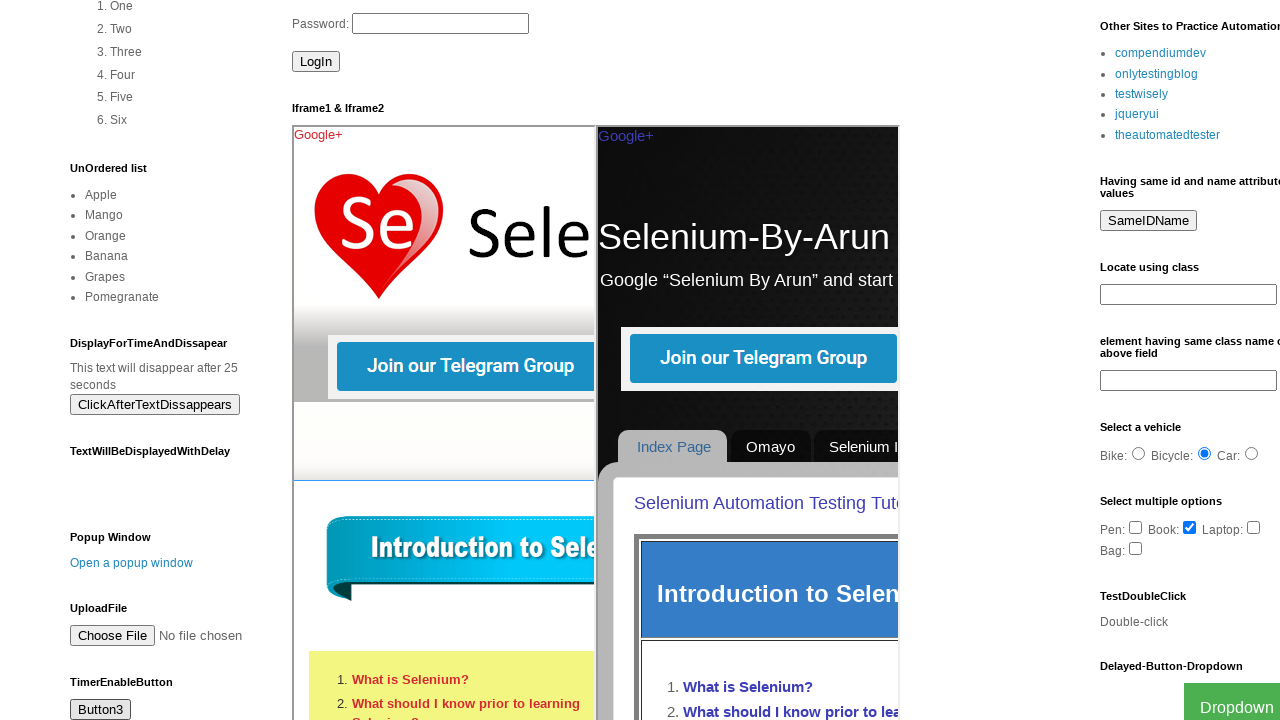

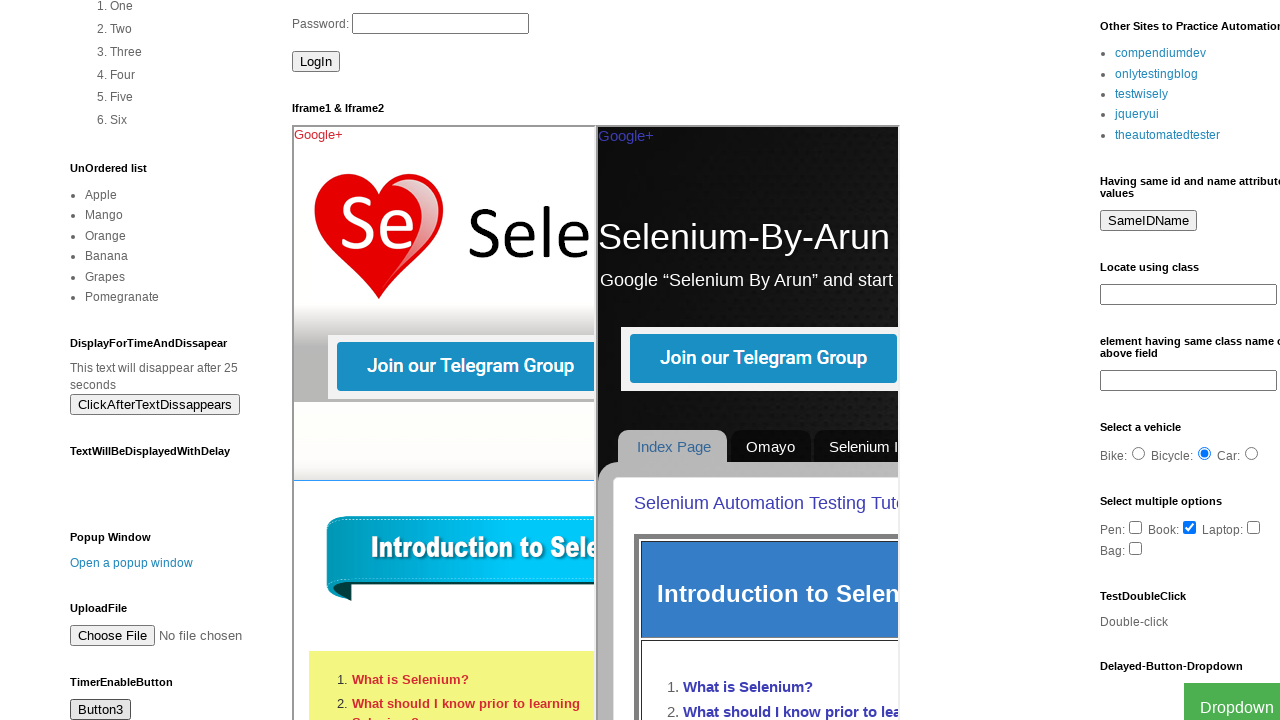